Tests the search filter functionality on a web table by searching for "Rice" and verifying that all displayed results contain the search term

Starting URL: https://rahulshettyacademy.com/seleniumPractise/#/offers

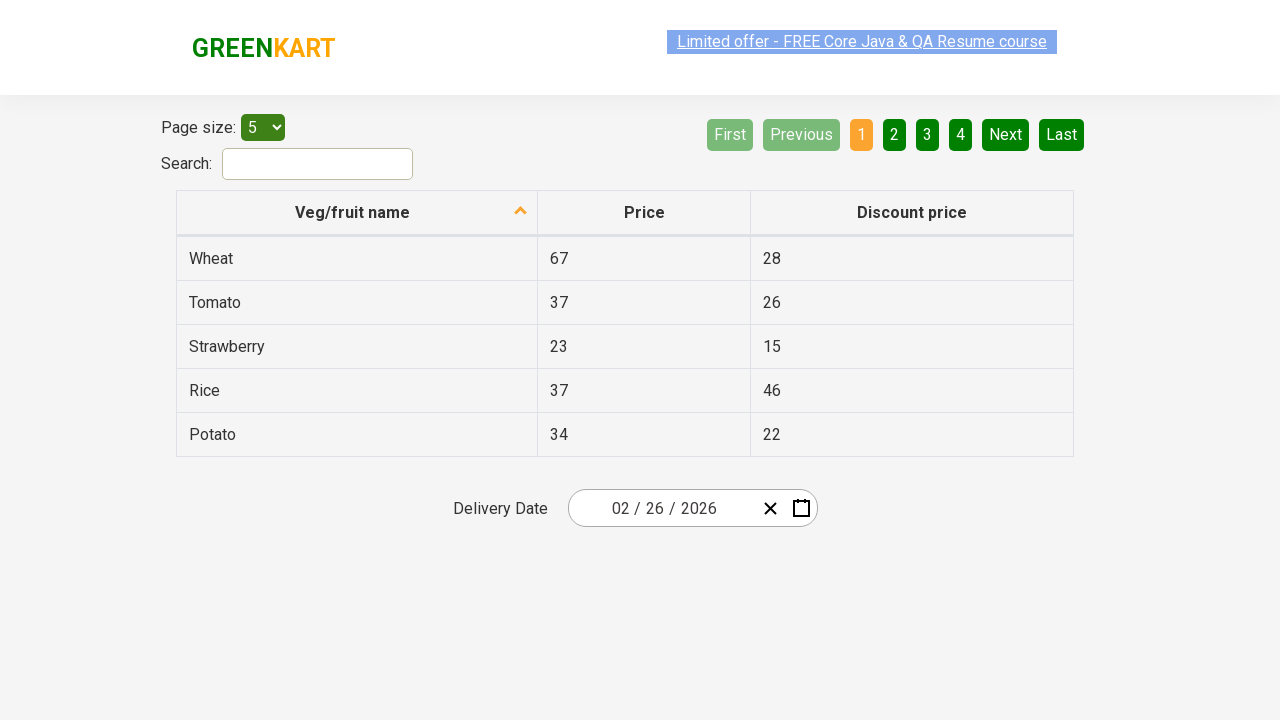

Filled search field with 'Rice' on #search-field
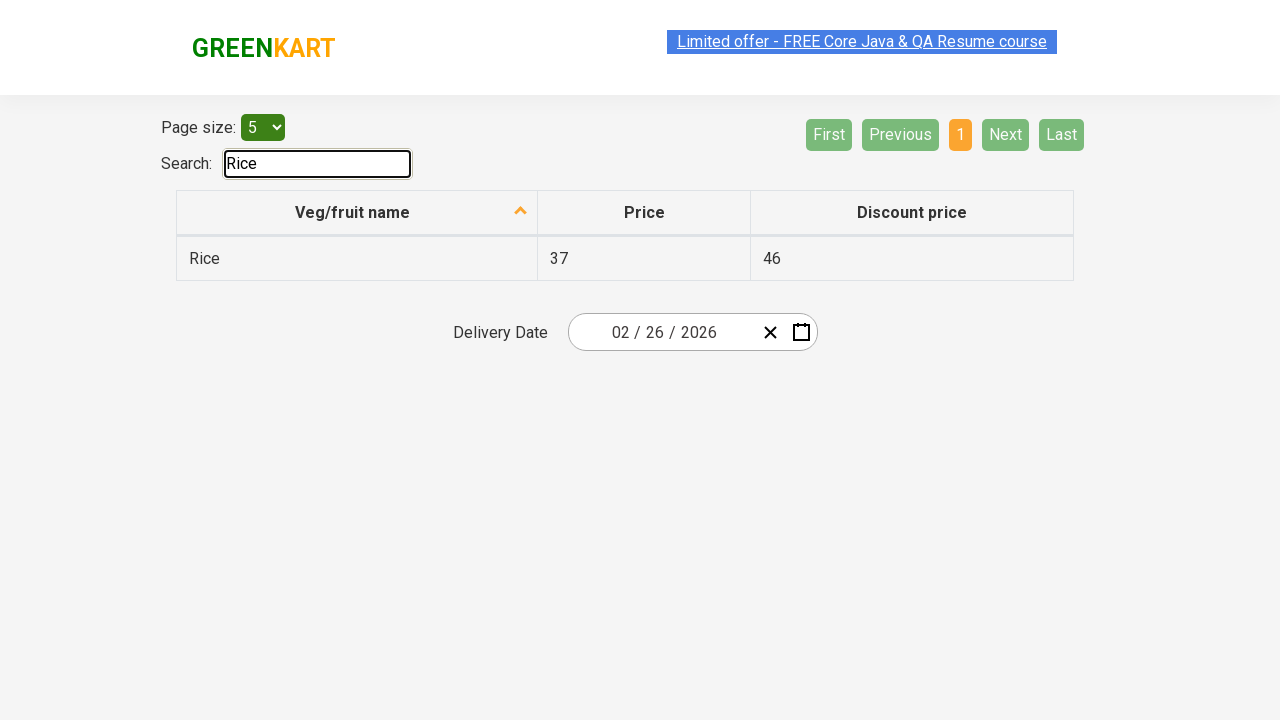

Waited 500ms for filter to be applied
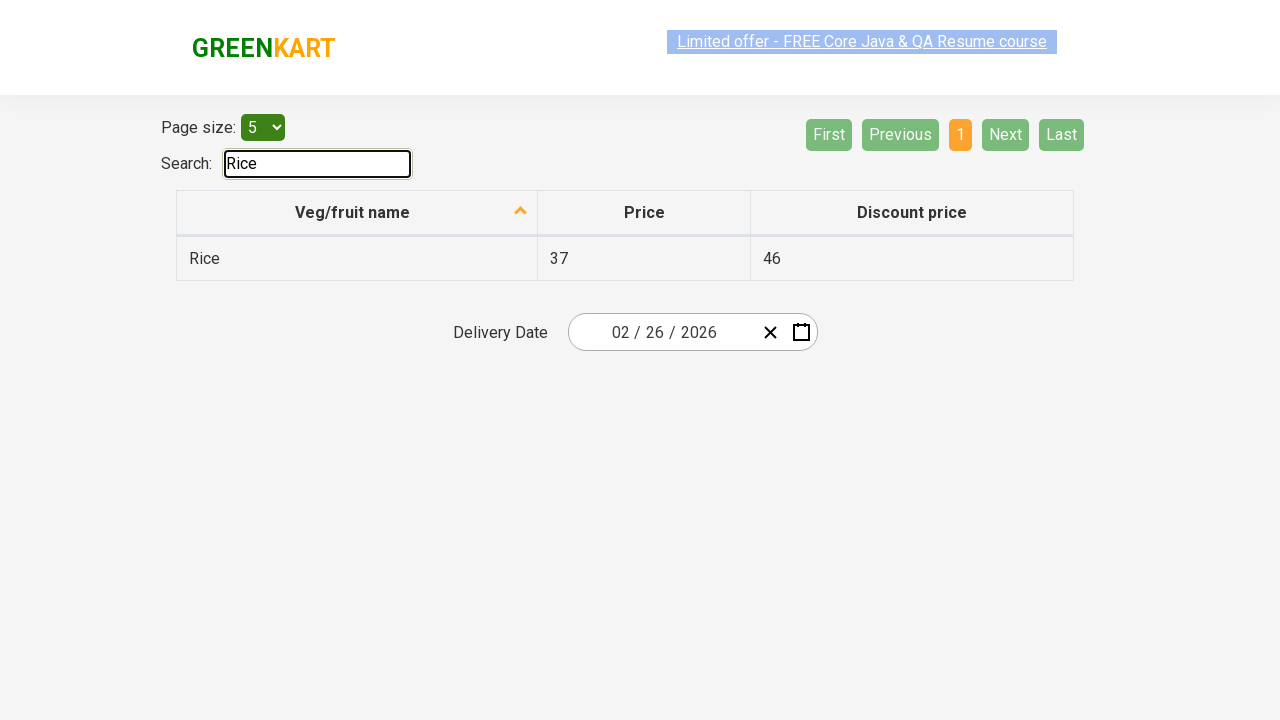

Retrieved all vegetable names from first column of table
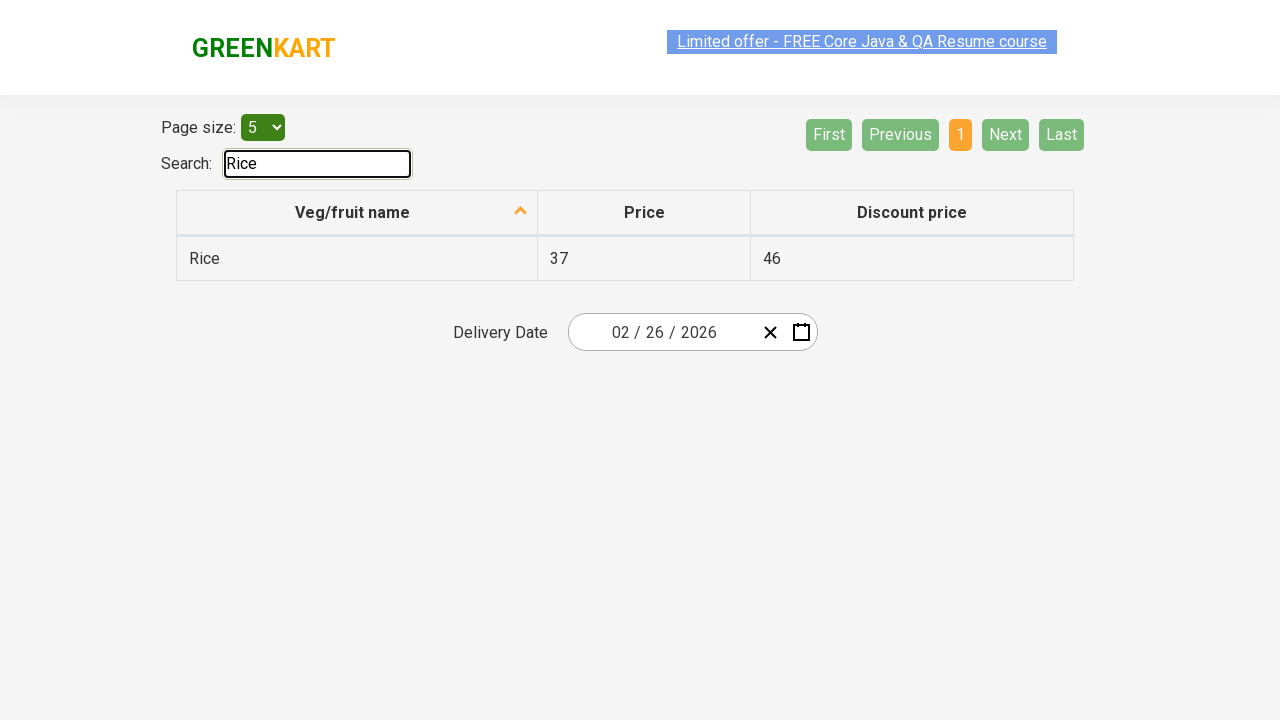

Verified that 'Rice' contains 'Rice'
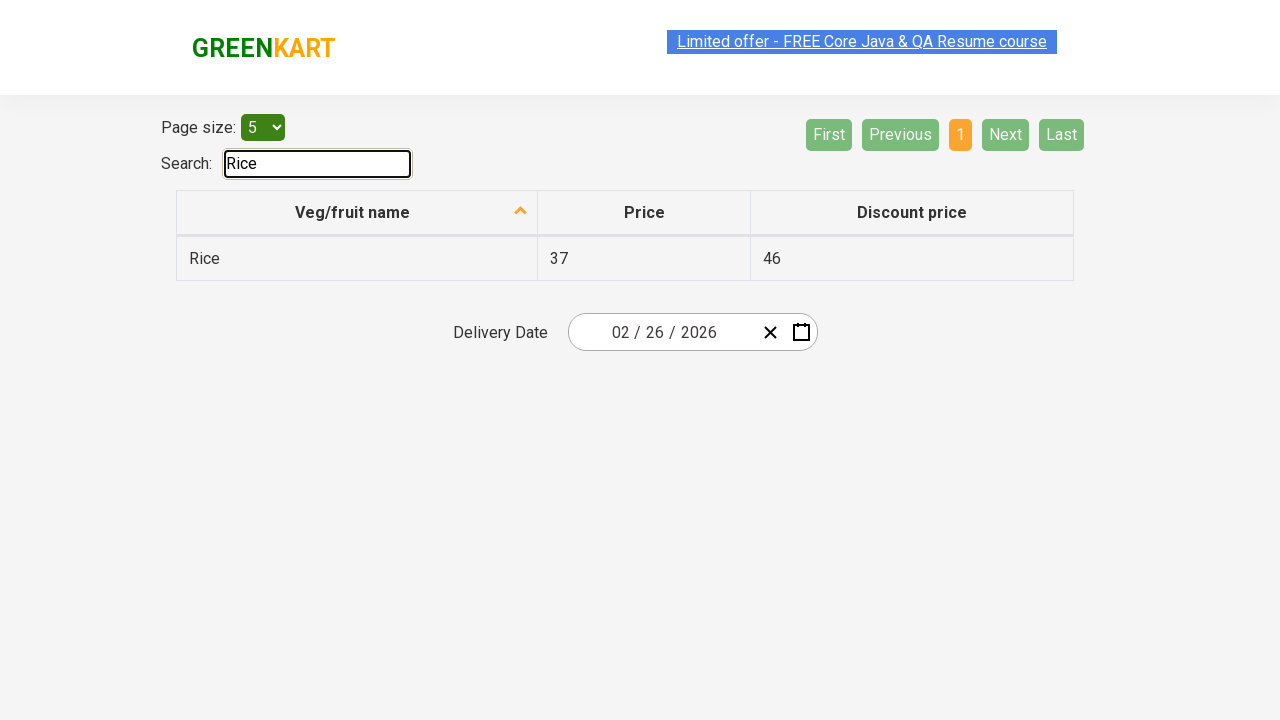

Verified that at least one result is shown (1 results found)
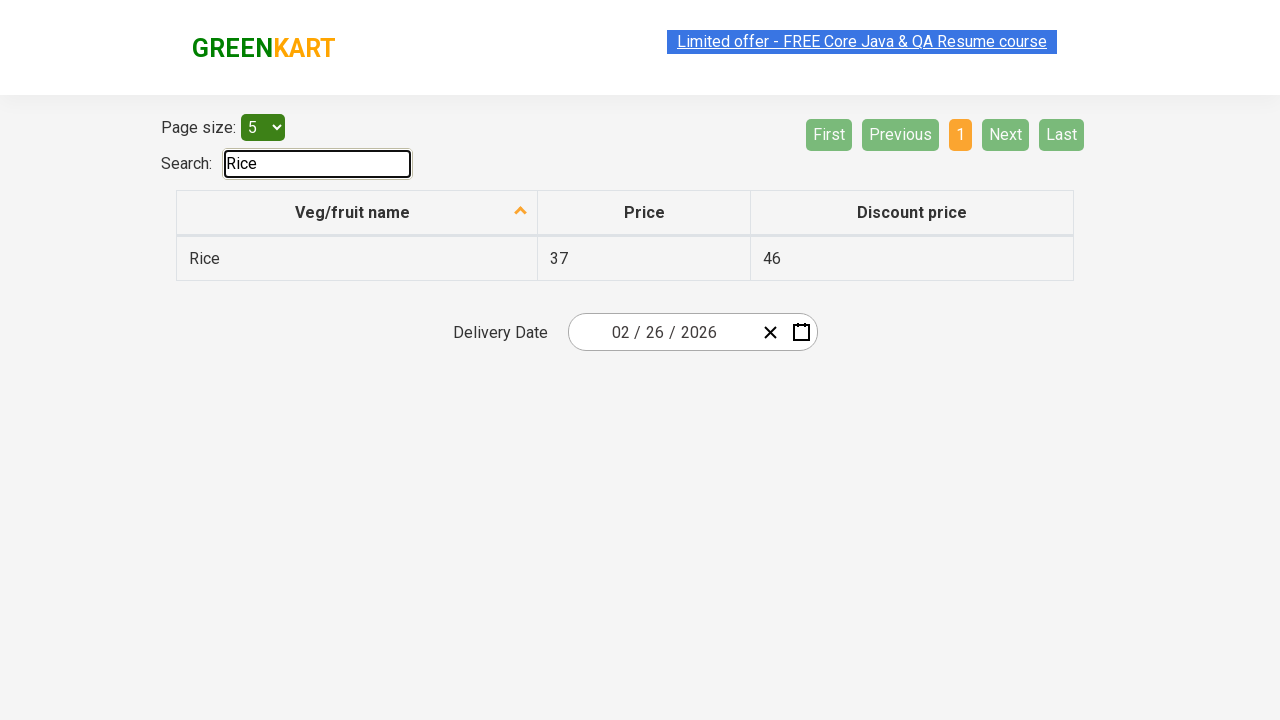

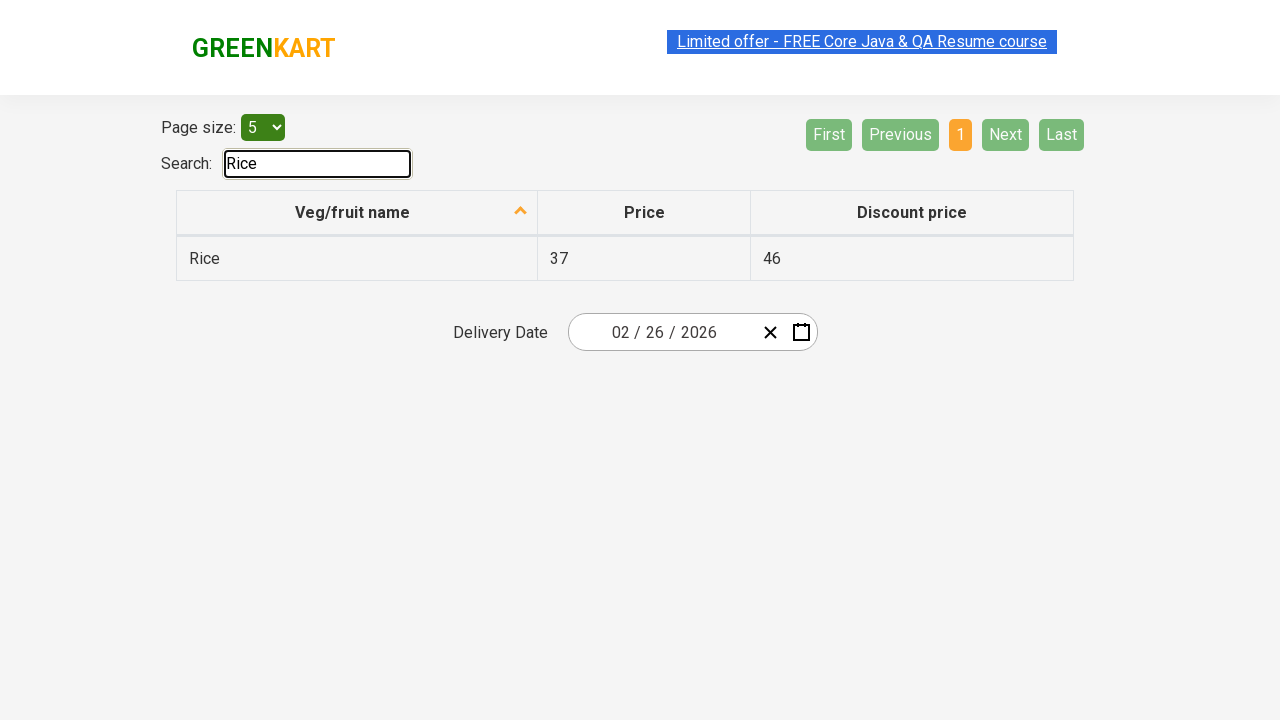